Tests dynamic content loading by clicking a start button and waiting for the dynamically loaded content to appear on the page.

Starting URL: https://the-internet.herokuapp.com/dynamic_loading/2

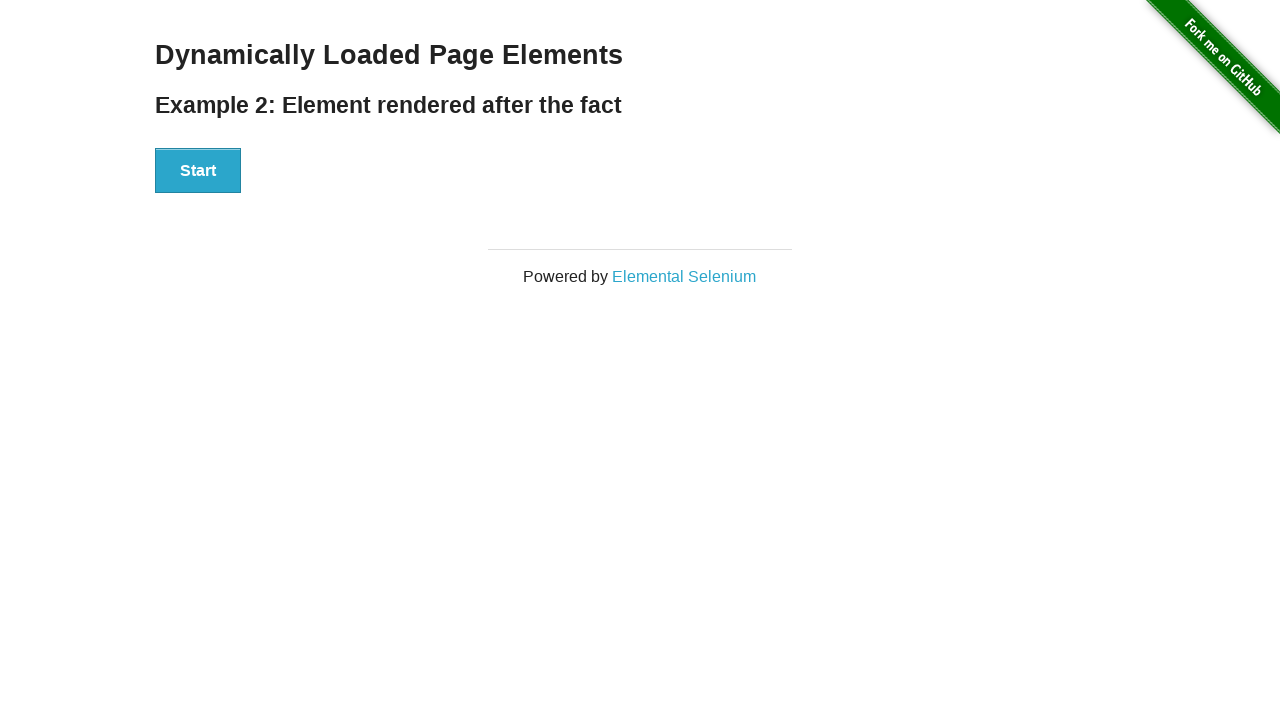

Clicked start button to trigger dynamic content loading at (198, 171) on #start > button
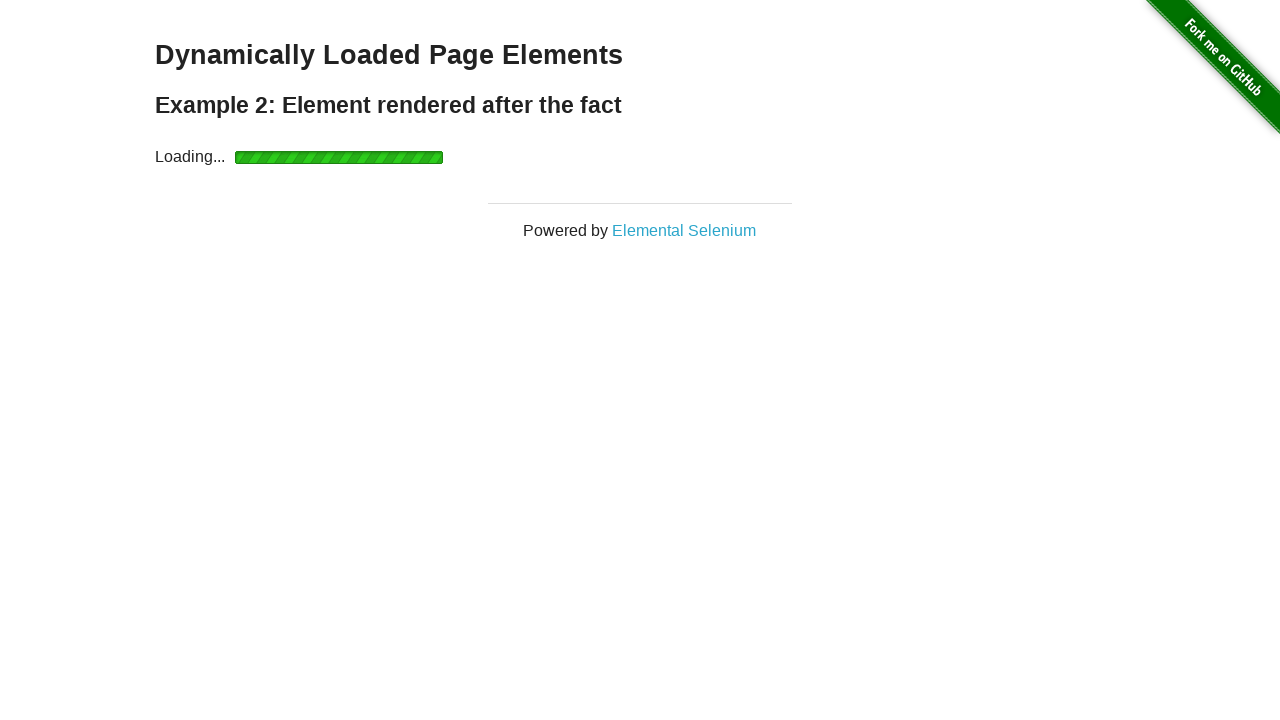

Waited for dynamically loaded content (#finish element) to appear
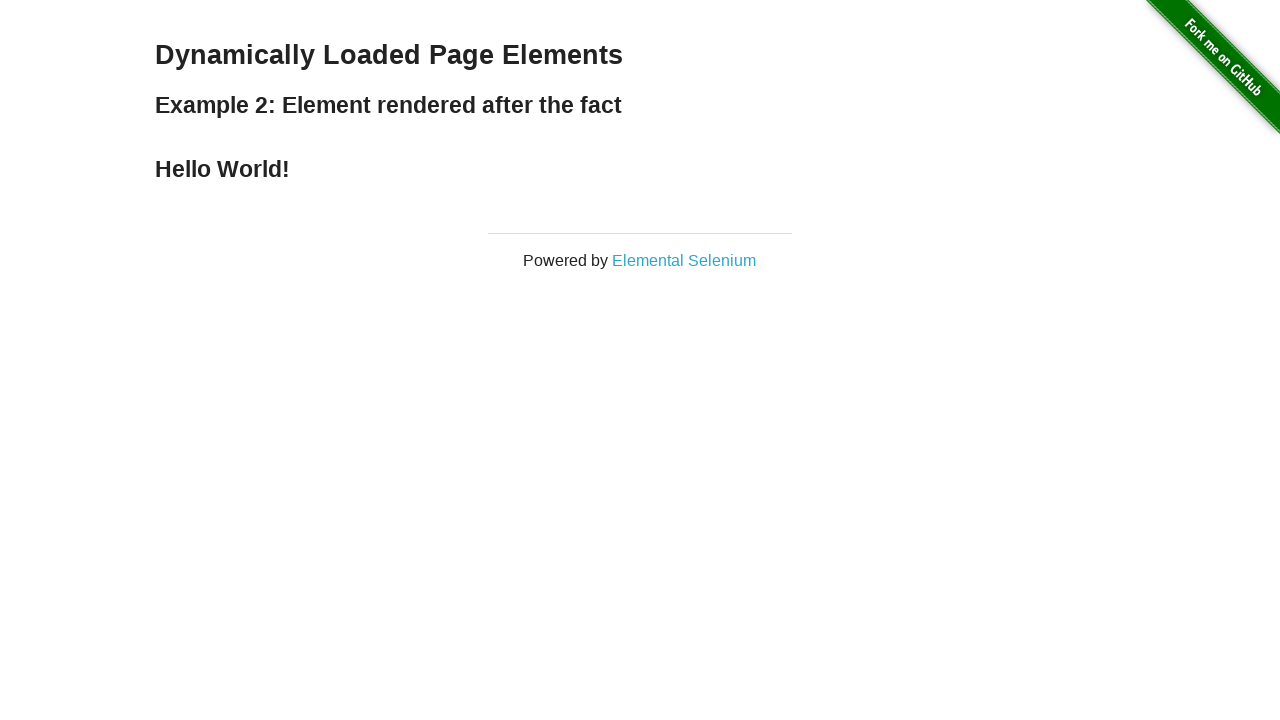

Retrieved text content from finish element
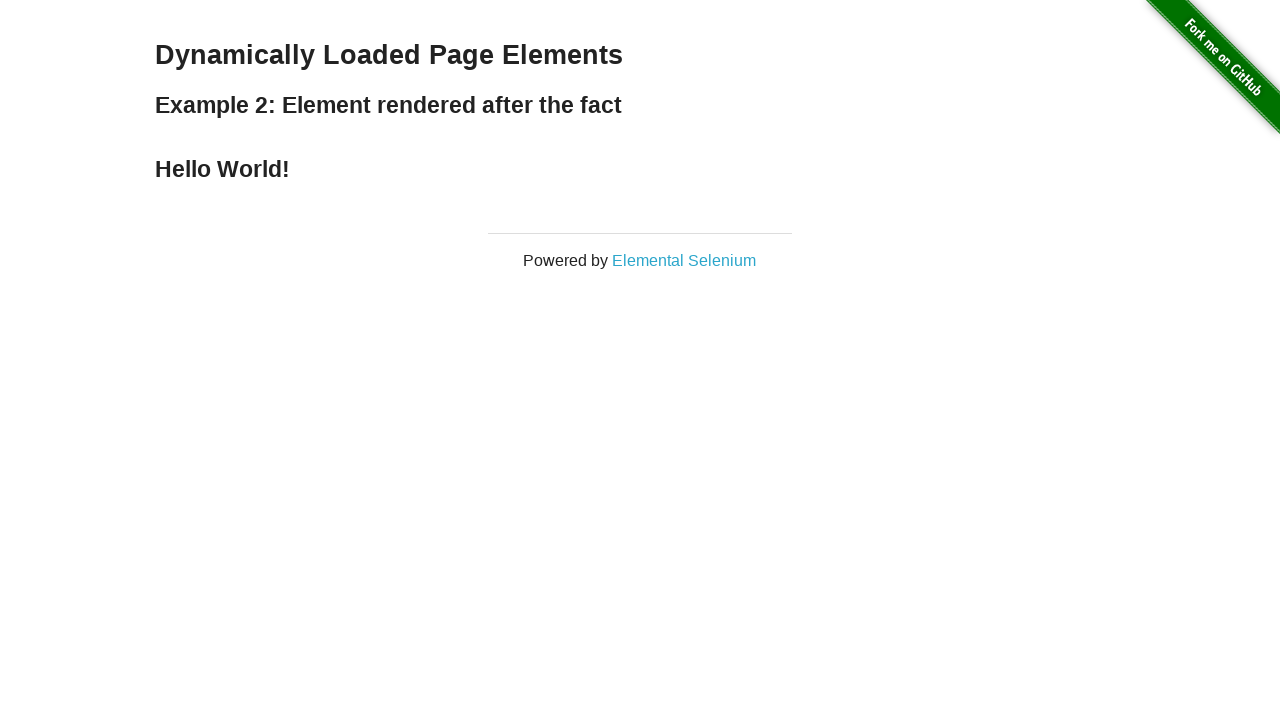

Printed finish text to console
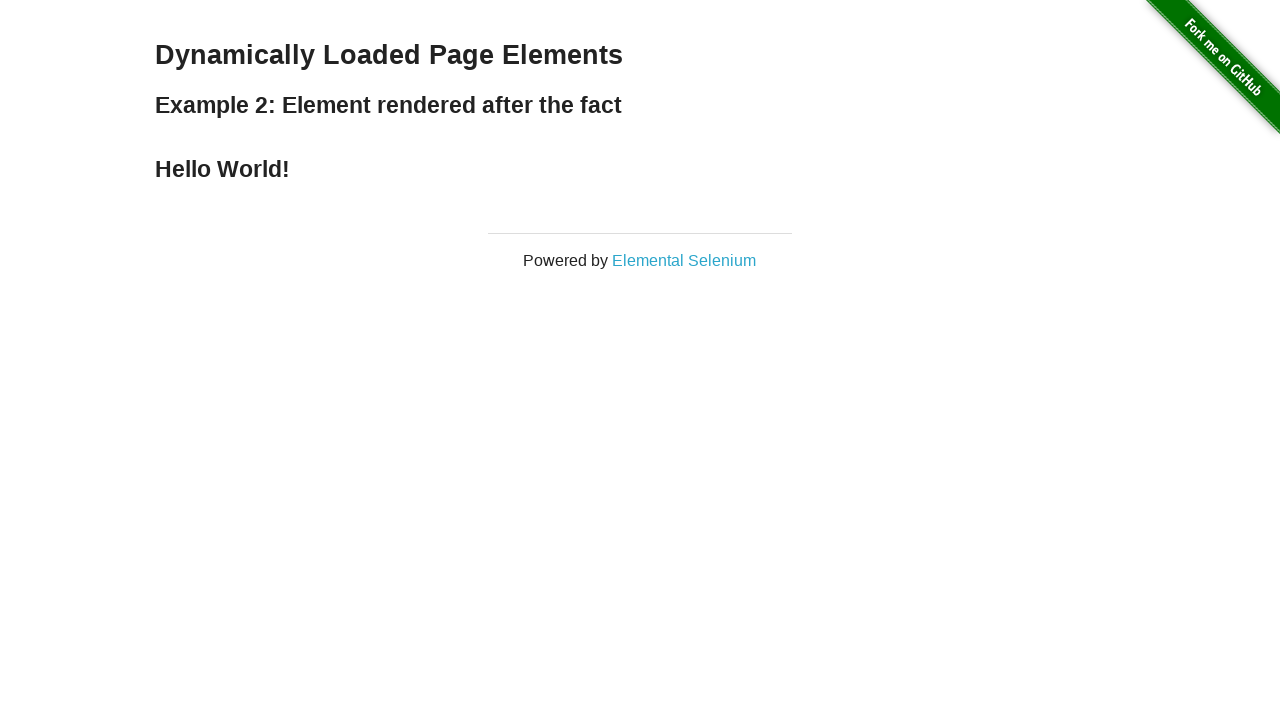

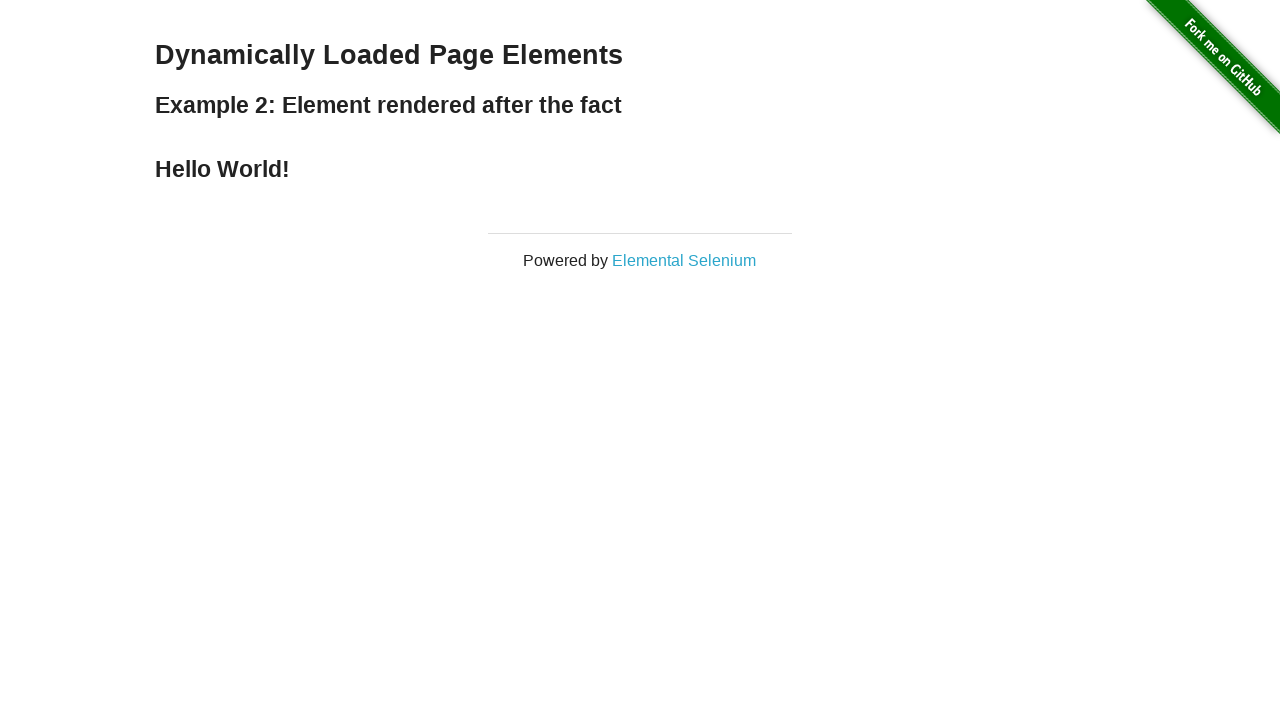